Navigates to a simple form page on GitHub Pages and waits for it to load. The script performs no interactions with the page elements.

Starting URL: http://suninjuly.github.io/simple_form_find_task.html

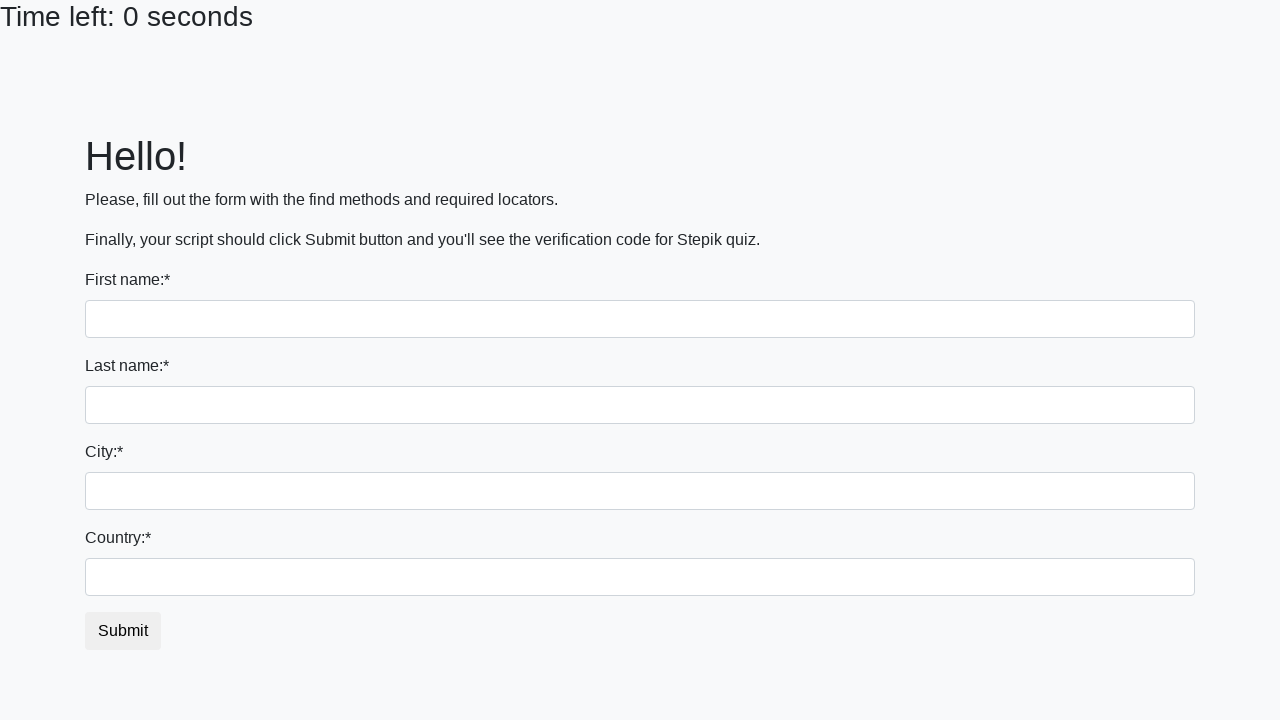

Page loaded with networkidle state
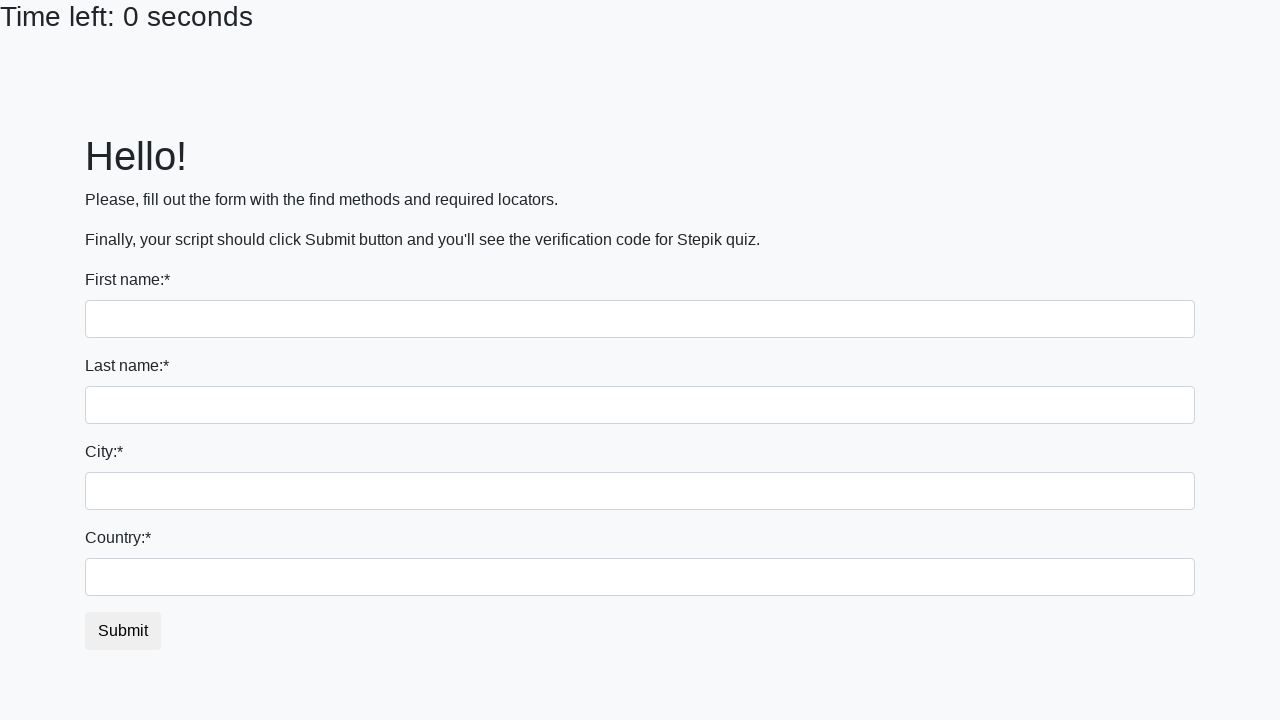

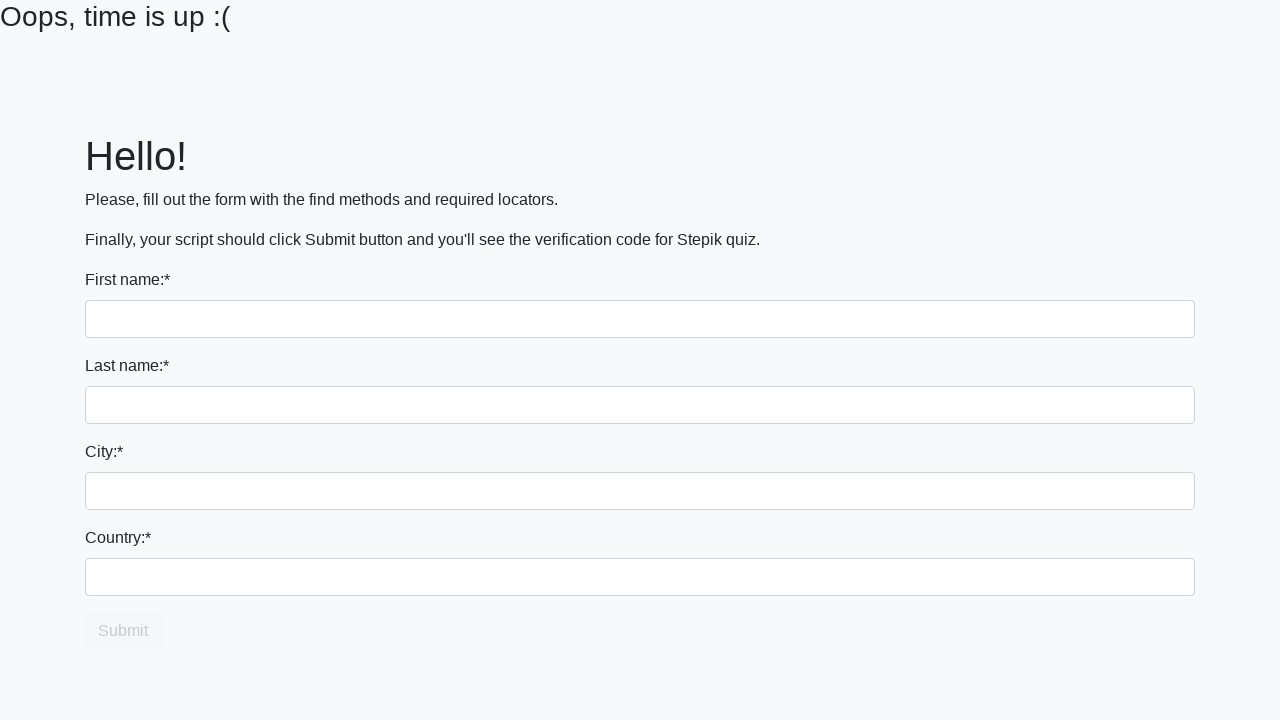